Tests double-click functionality on a button element using mouse actions

Starting URL: https://demoqa.com/buttons

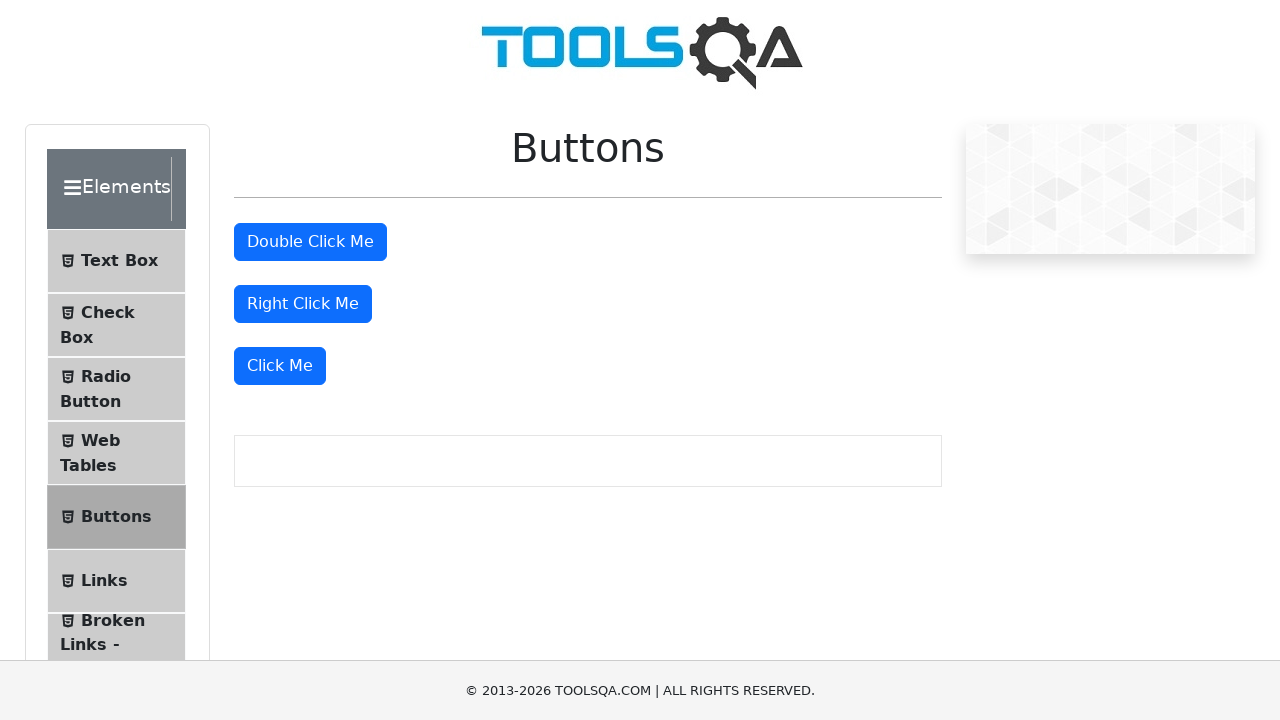

Double-clicked the double click button at (310, 242) on #doubleClickBtn
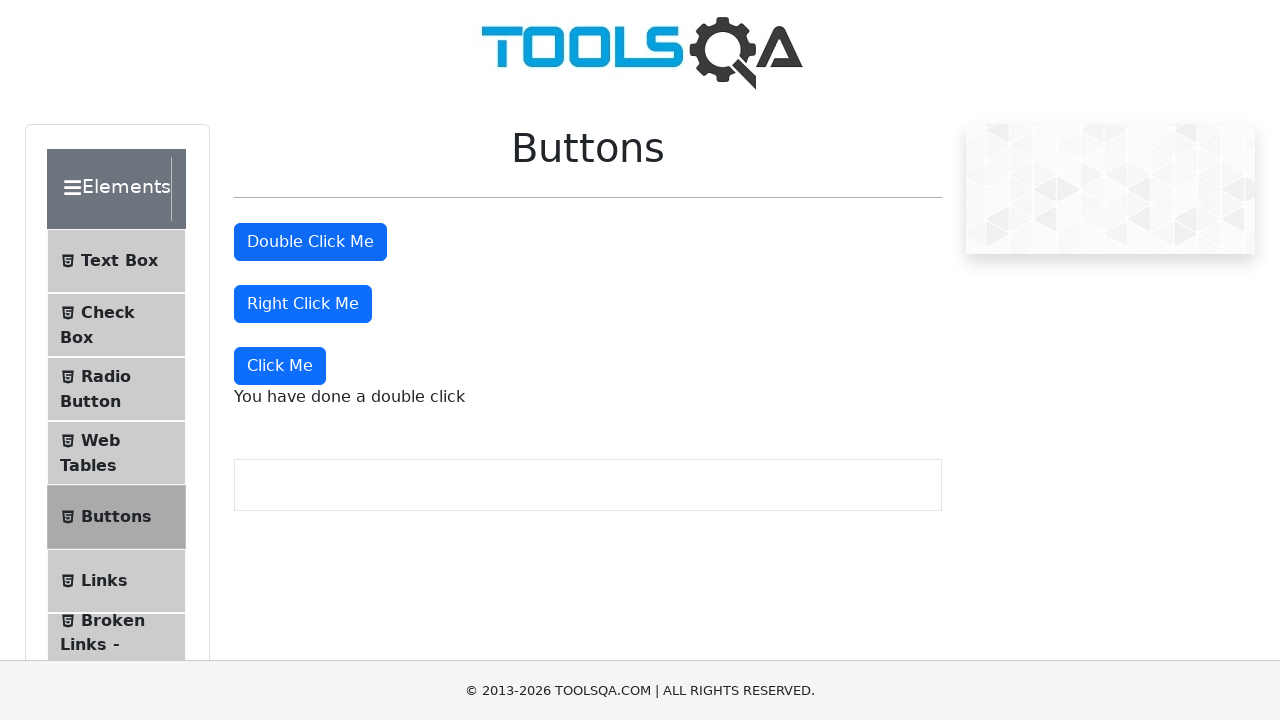

Double-click result message appeared
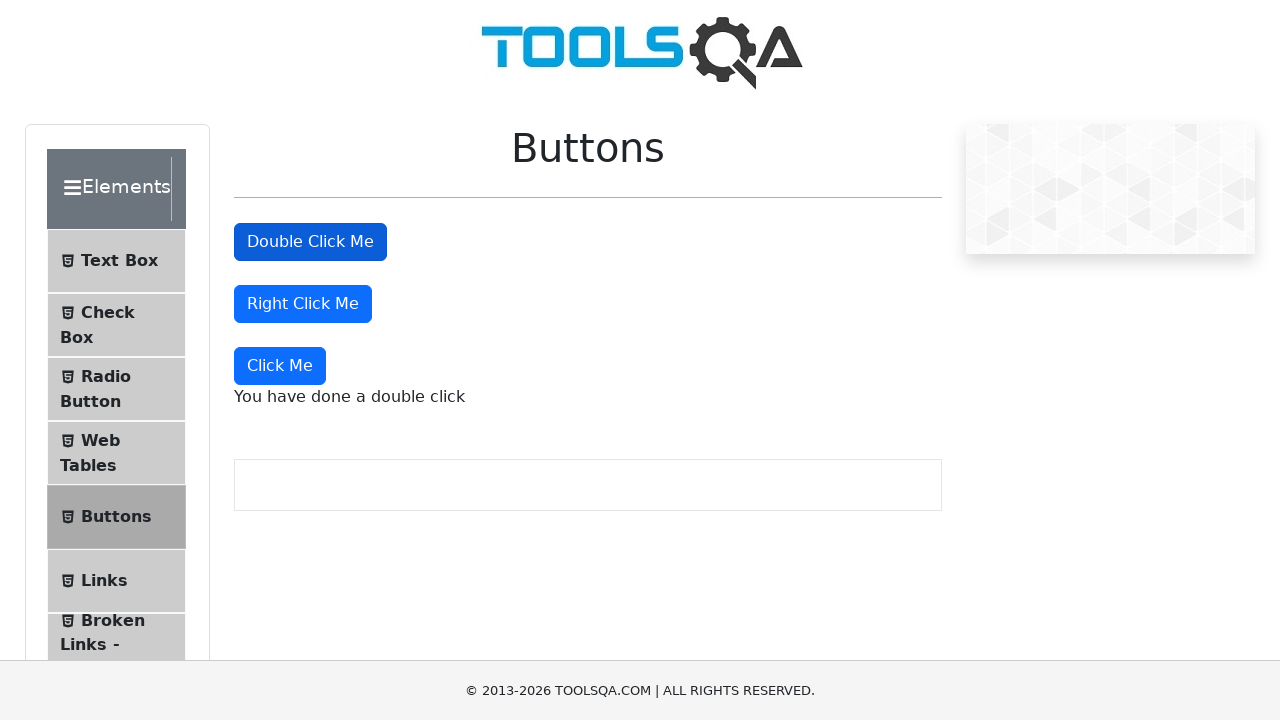

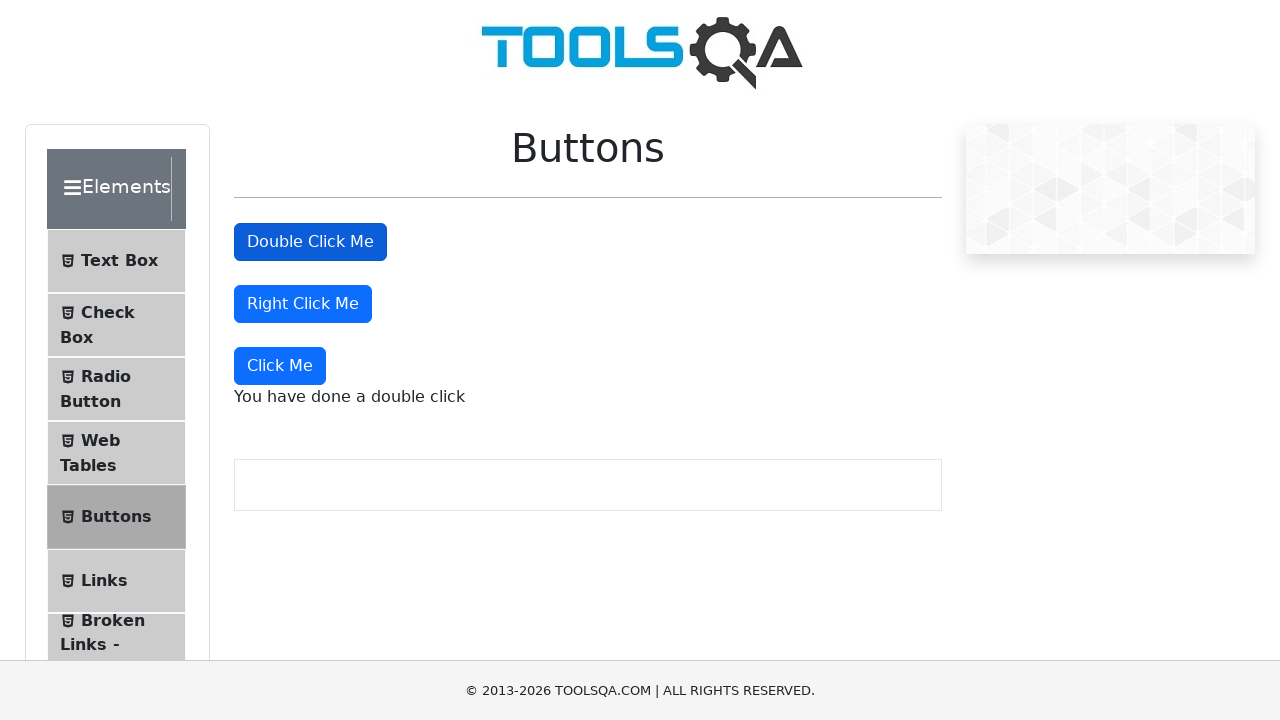